Navigates to CRM Pro website and clicks the Sign Up link after waiting for it to be clickable

Starting URL: https://classic.crmpro.com/

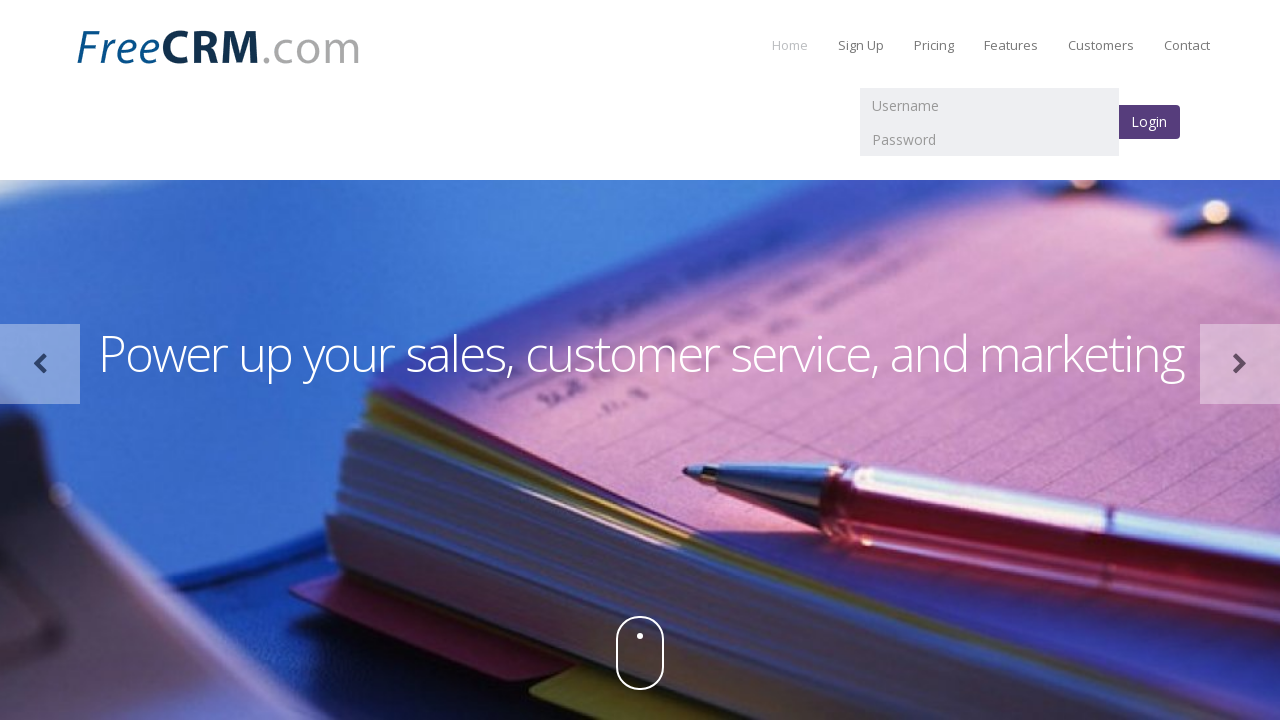

Clicked the Sign Up link after waiting for it to be clickable at (861, 45) on text=Sign Up
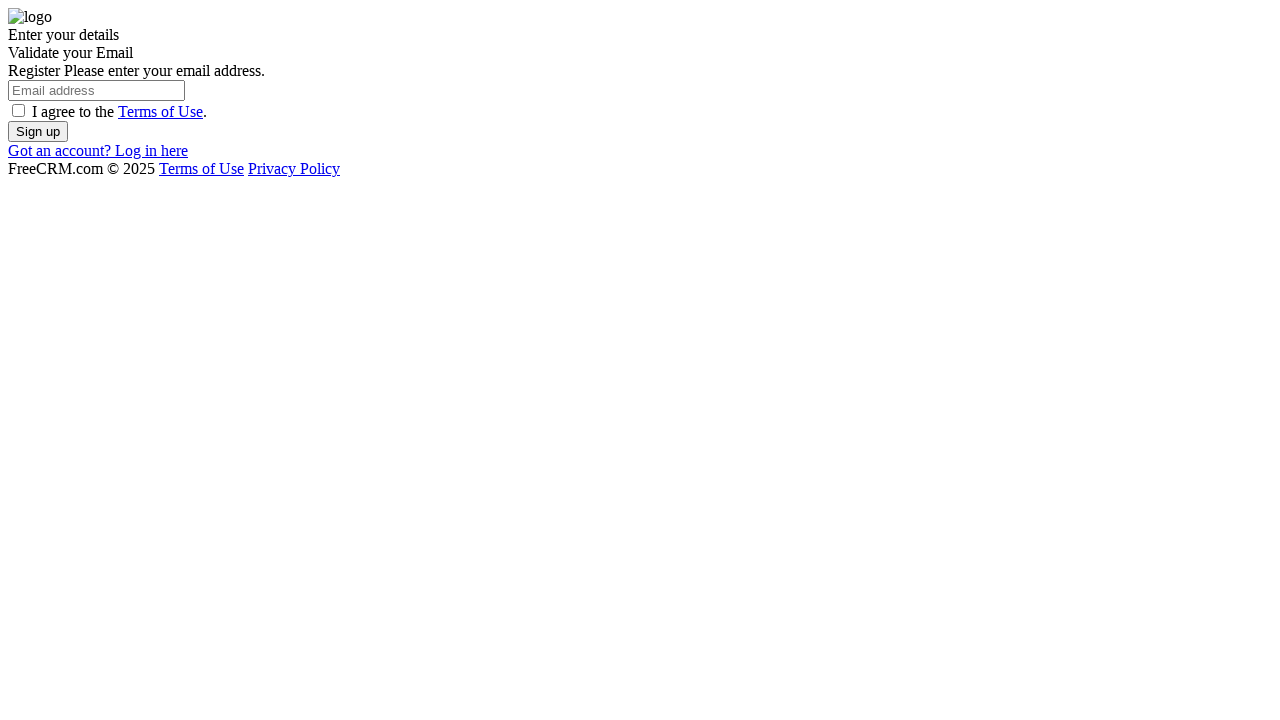

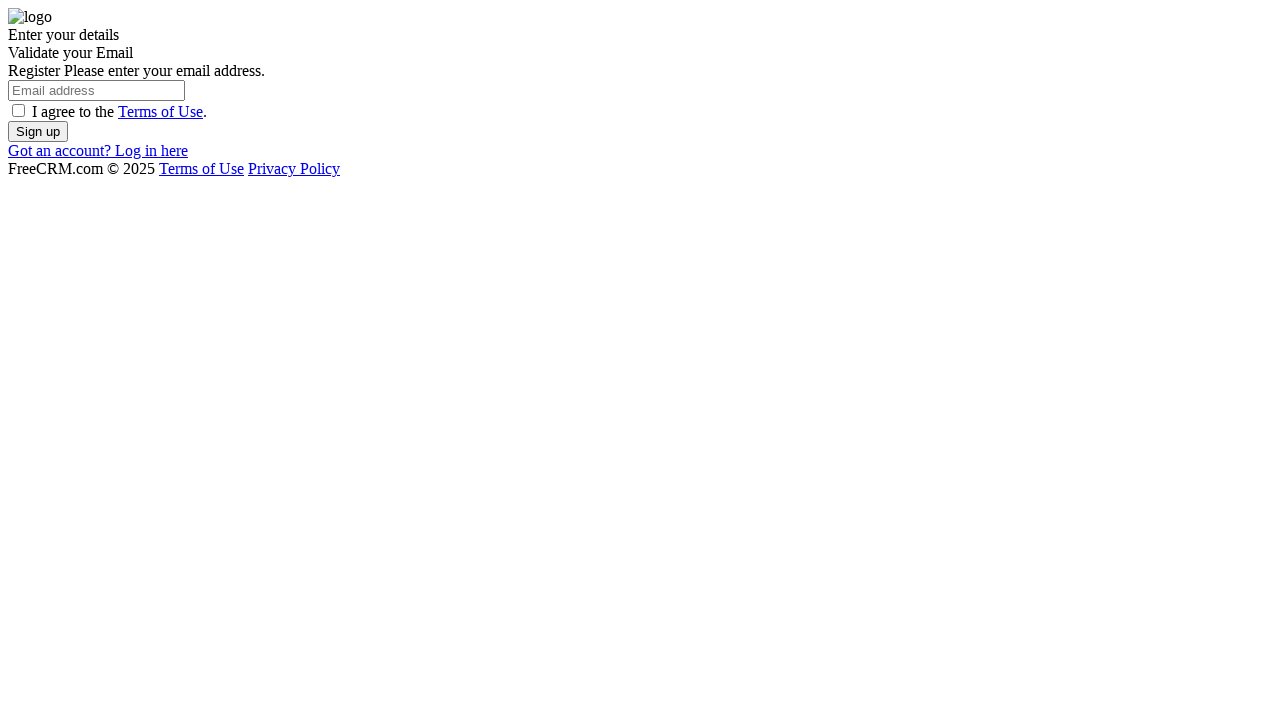